Tests the e-commerce flow by searching for products, adding Cashews to cart, and proceeding through checkout to place an order

Starting URL: https://rahulshettyacademy.com/seleniumPractise/#/

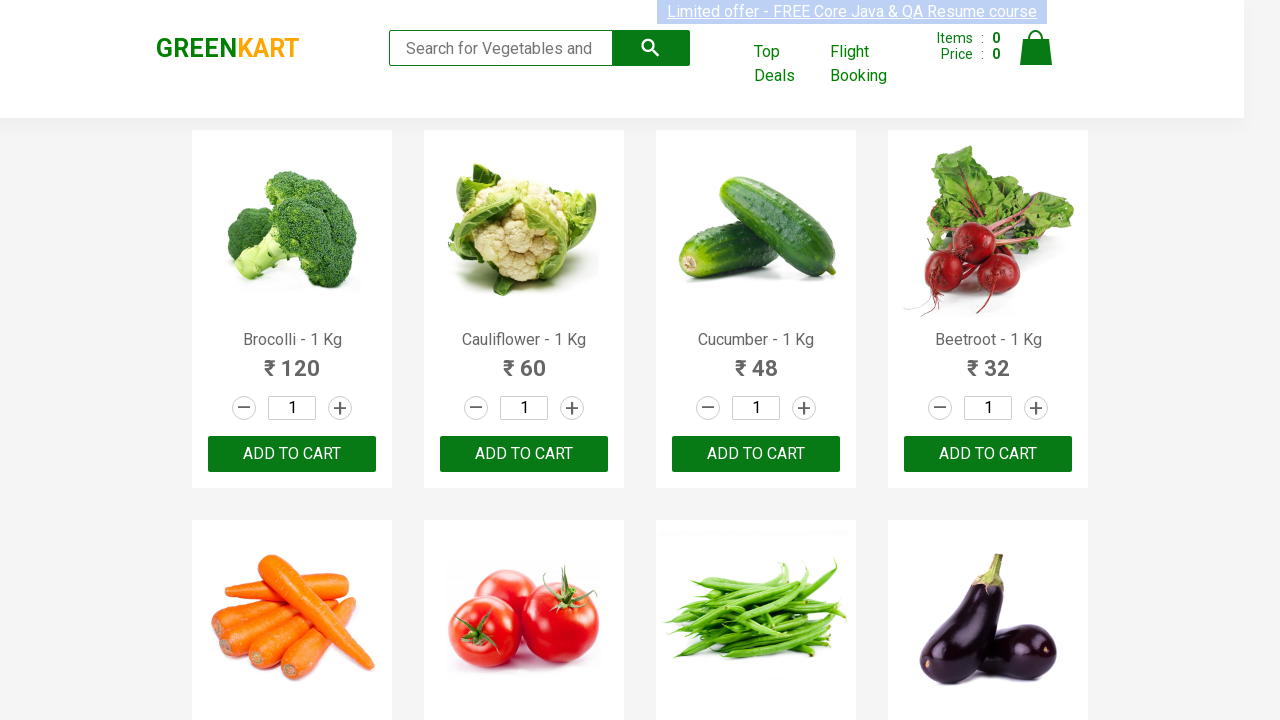

Filled search box with 'ca' to find Cashews on .search-keyword
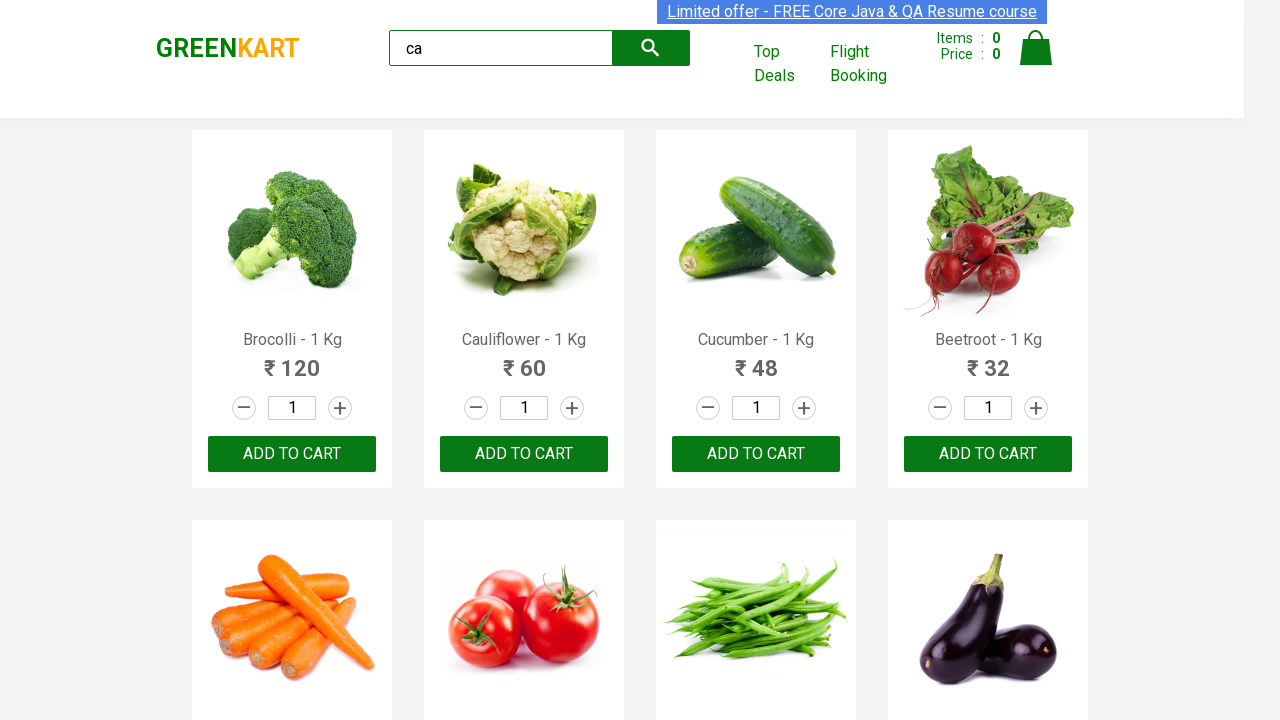

Waited for products to load
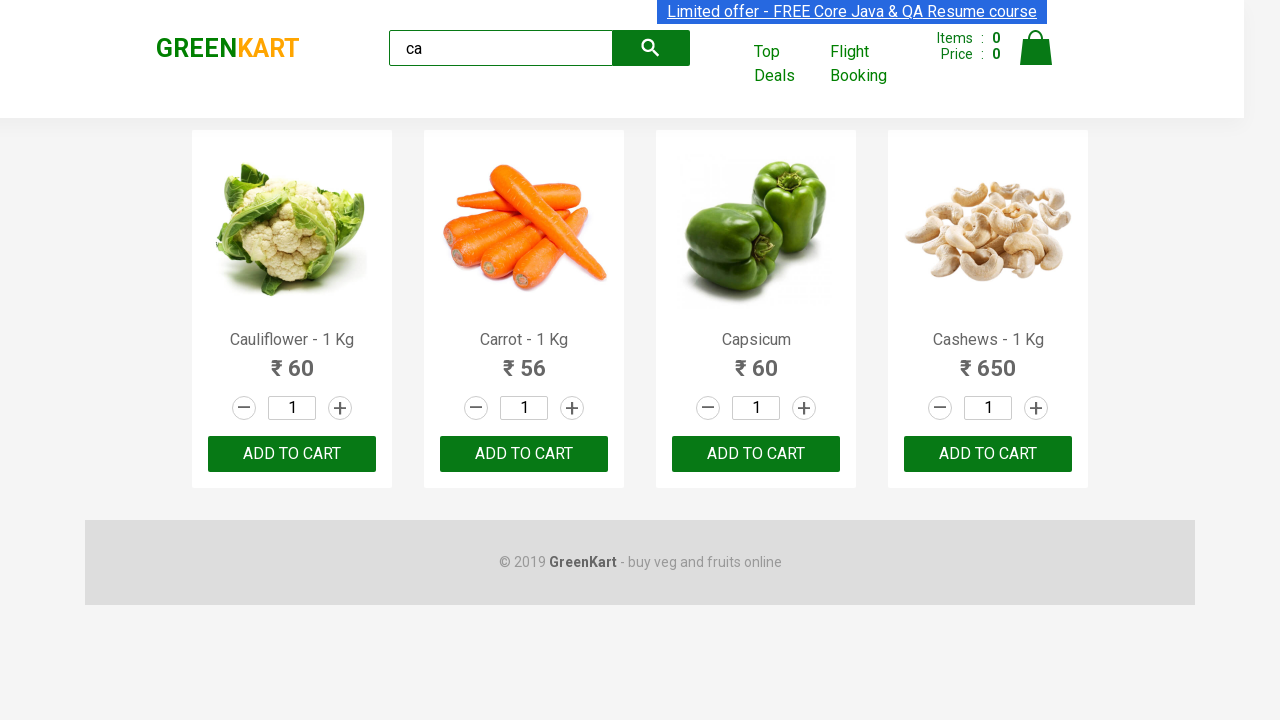

Located all product elements on page
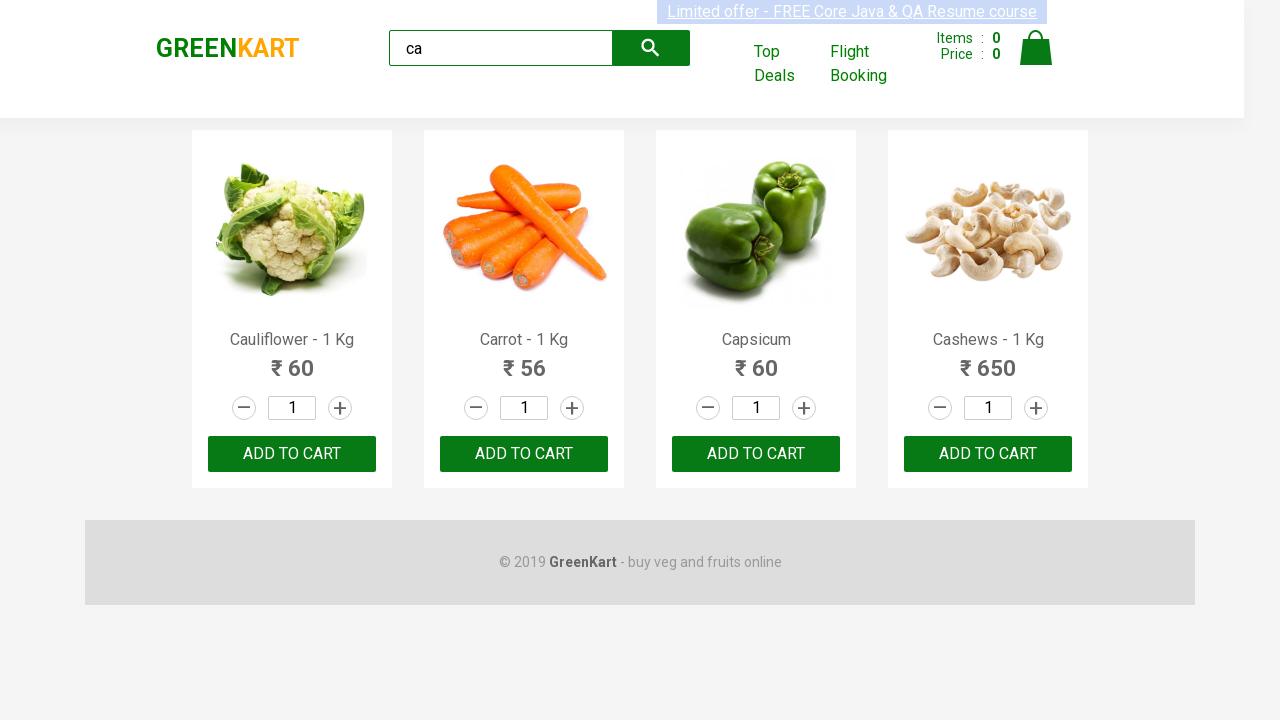

Retrieved product name: Cauliflower - 1 Kg
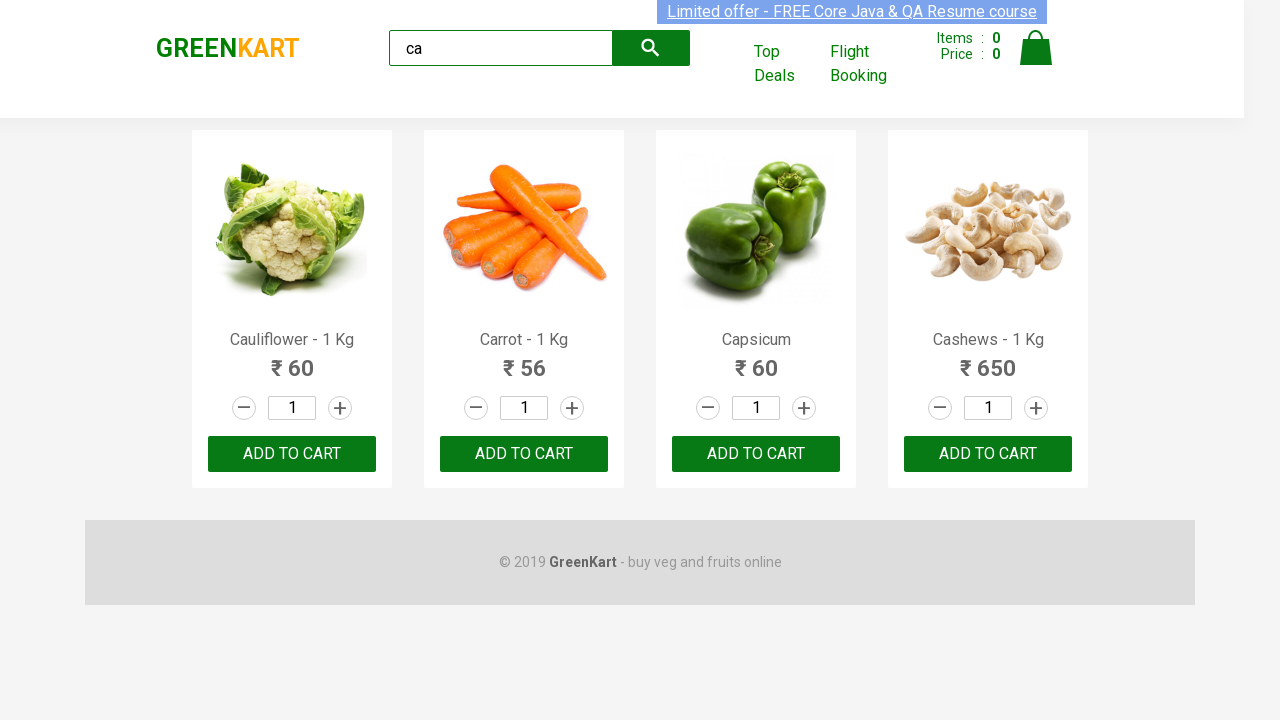

Retrieved product name: Carrot - 1 Kg
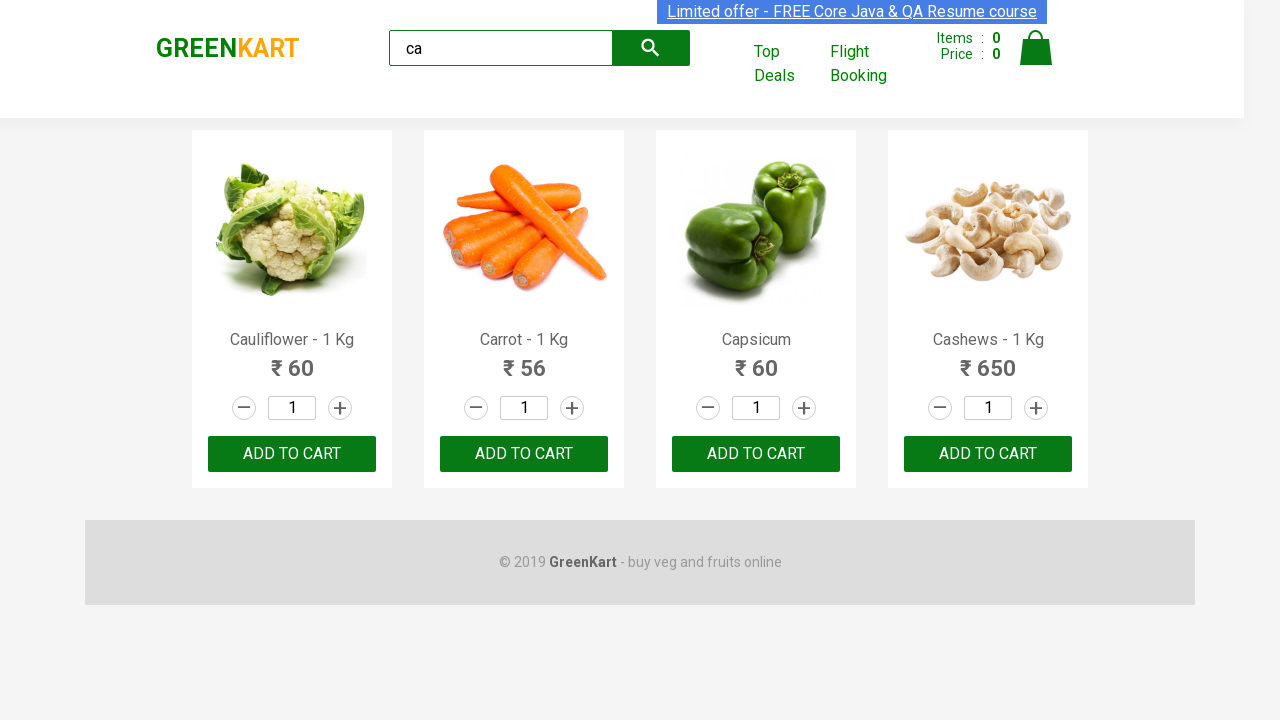

Retrieved product name: Capsicum
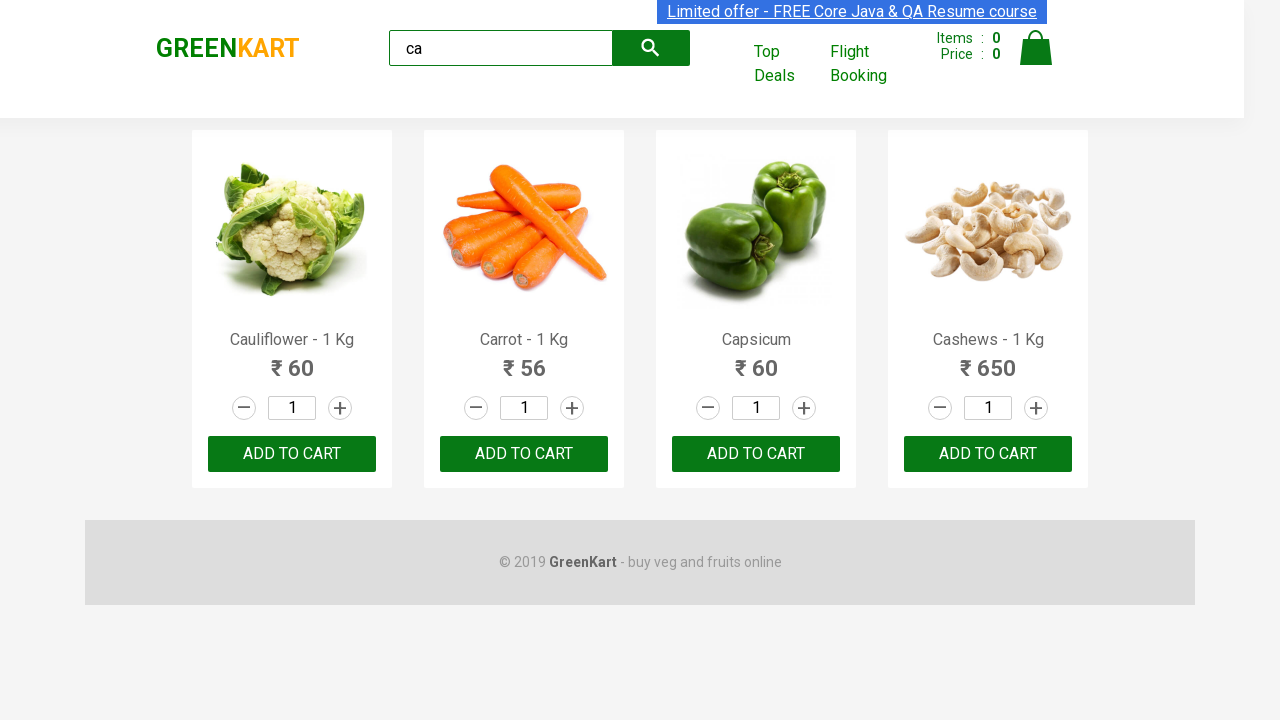

Retrieved product name: Cashews - 1 Kg
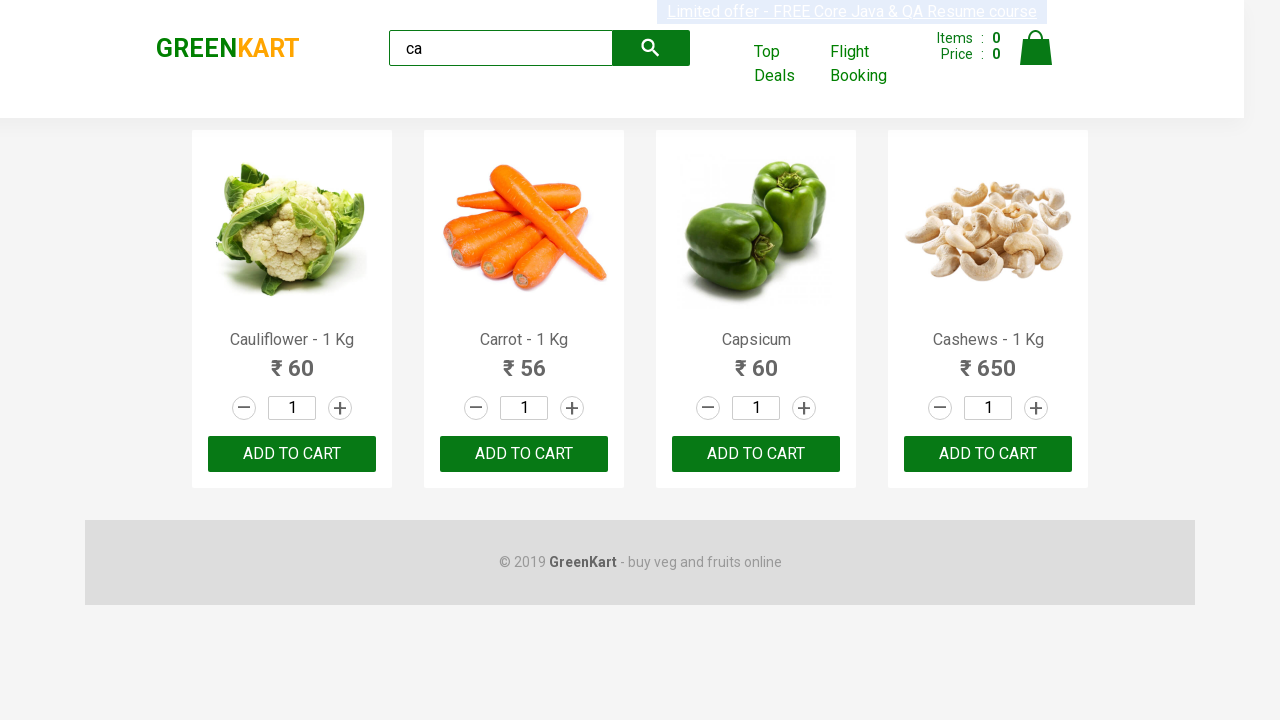

Clicked Add to Cart button for Cashews at (988, 454) on .products .product >> nth=3 >> button
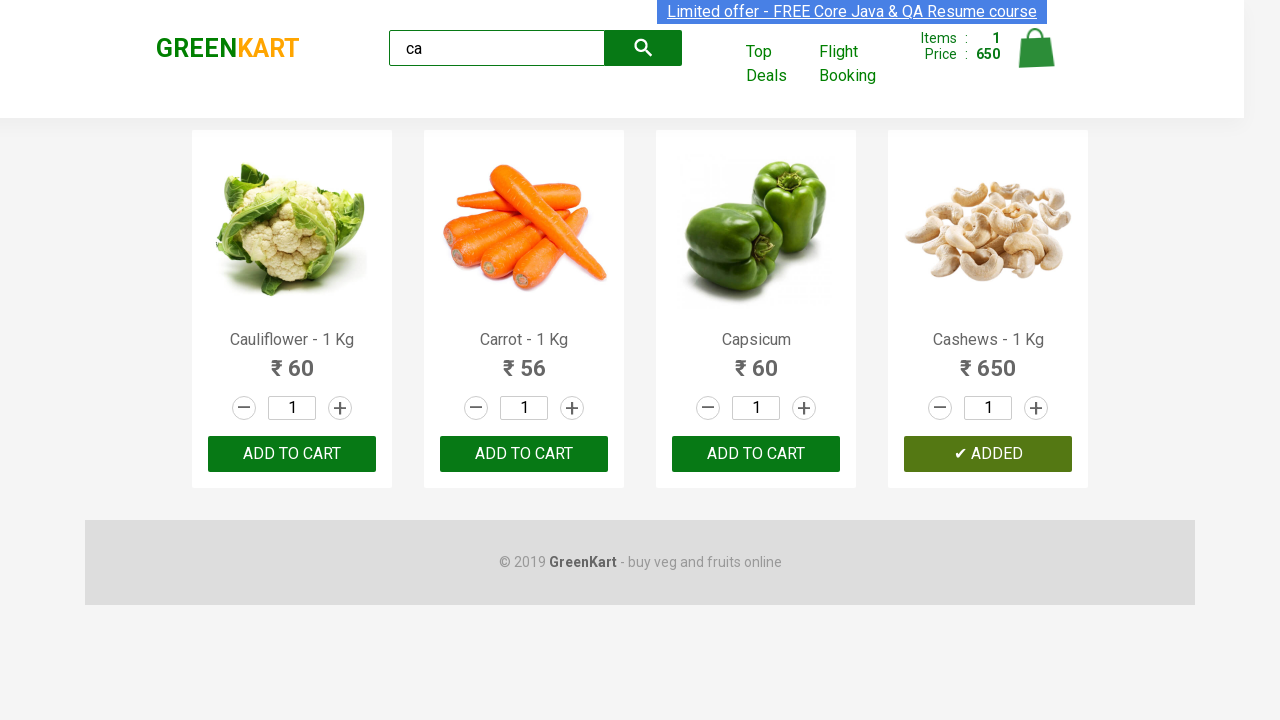

Clicked cart icon to view shopping cart at (1036, 48) on .cart-icon > img
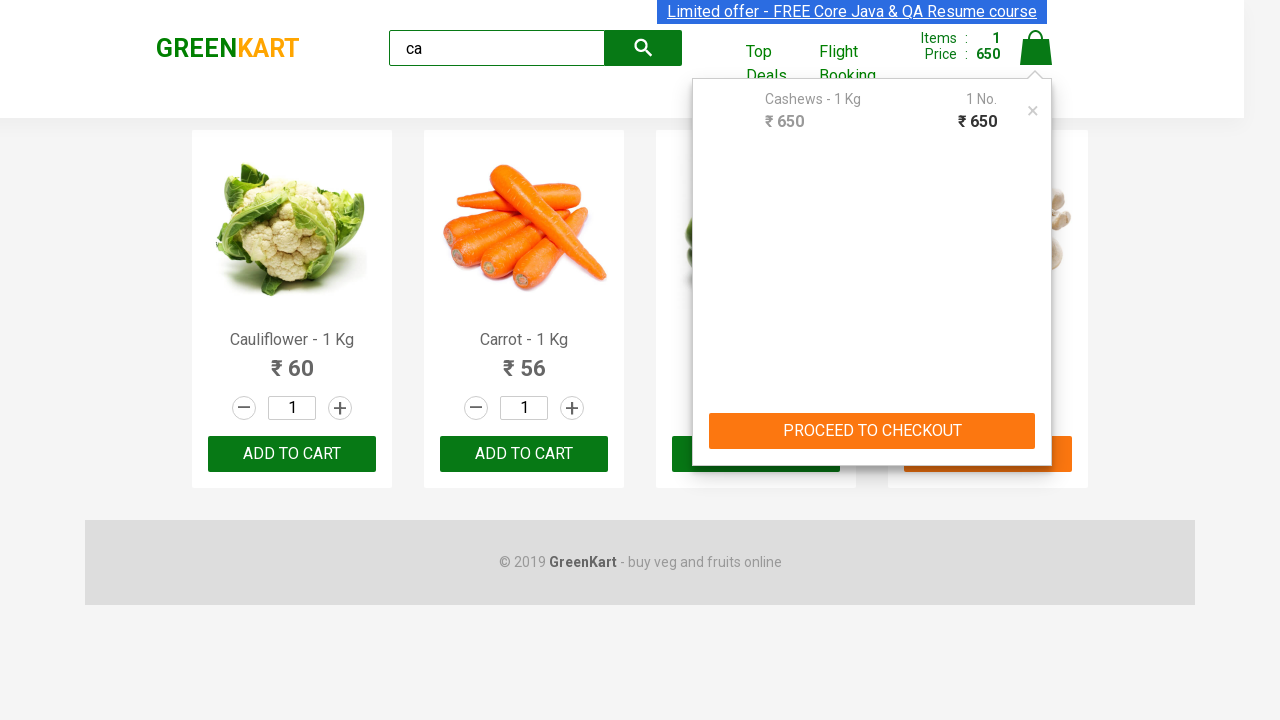

Clicked PROCEED TO CHECKOUT button at (872, 431) on text=PROCEED TO CHECKOUT
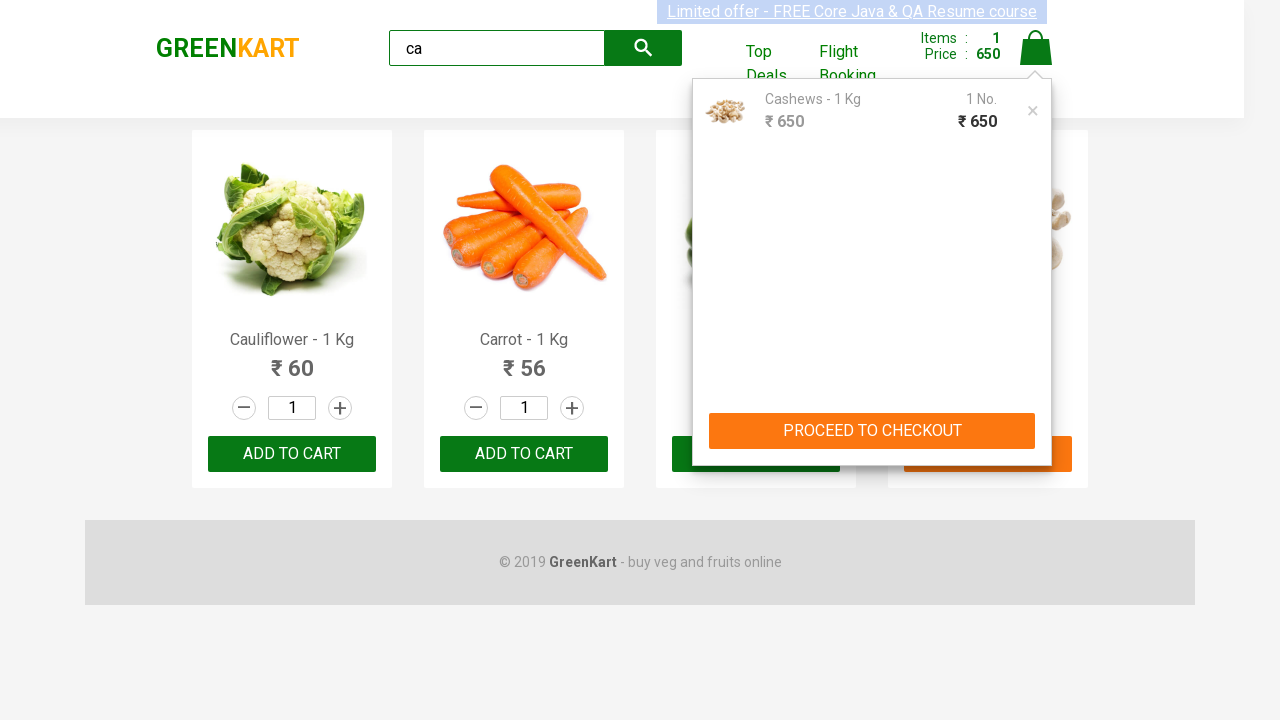

Clicked Place Order button to complete purchase at (1036, 420) on text=Place Order
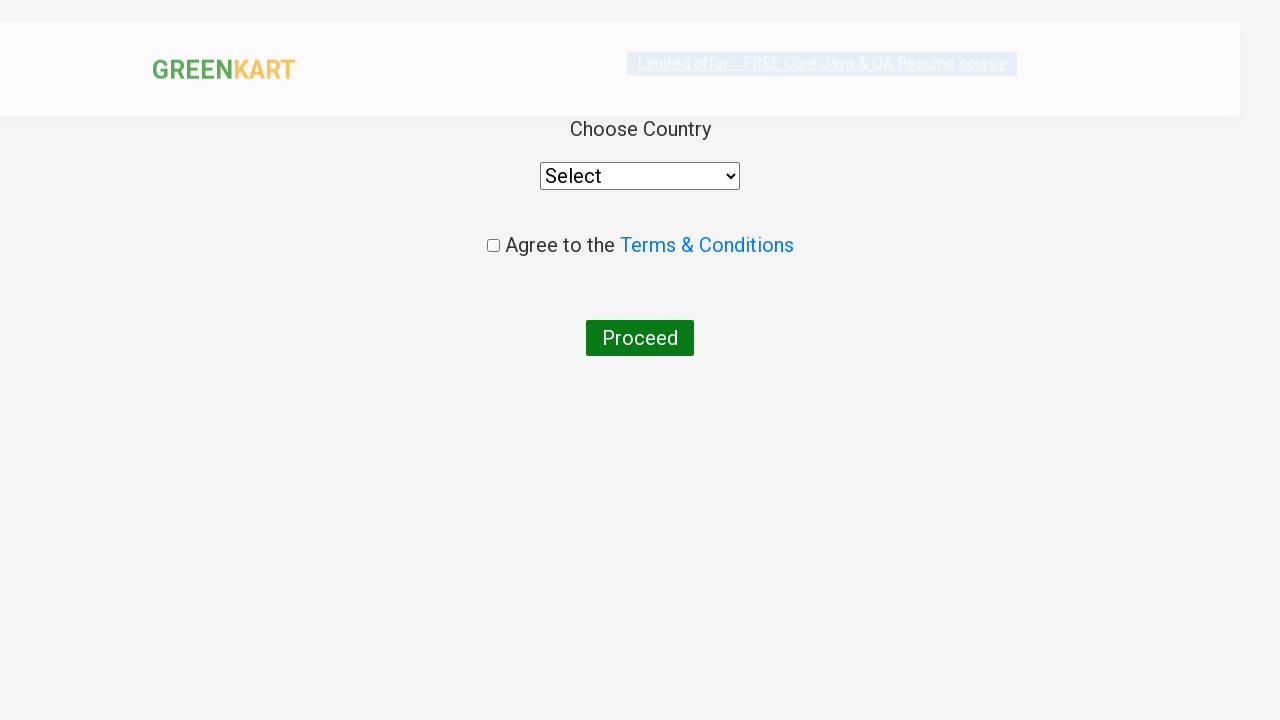

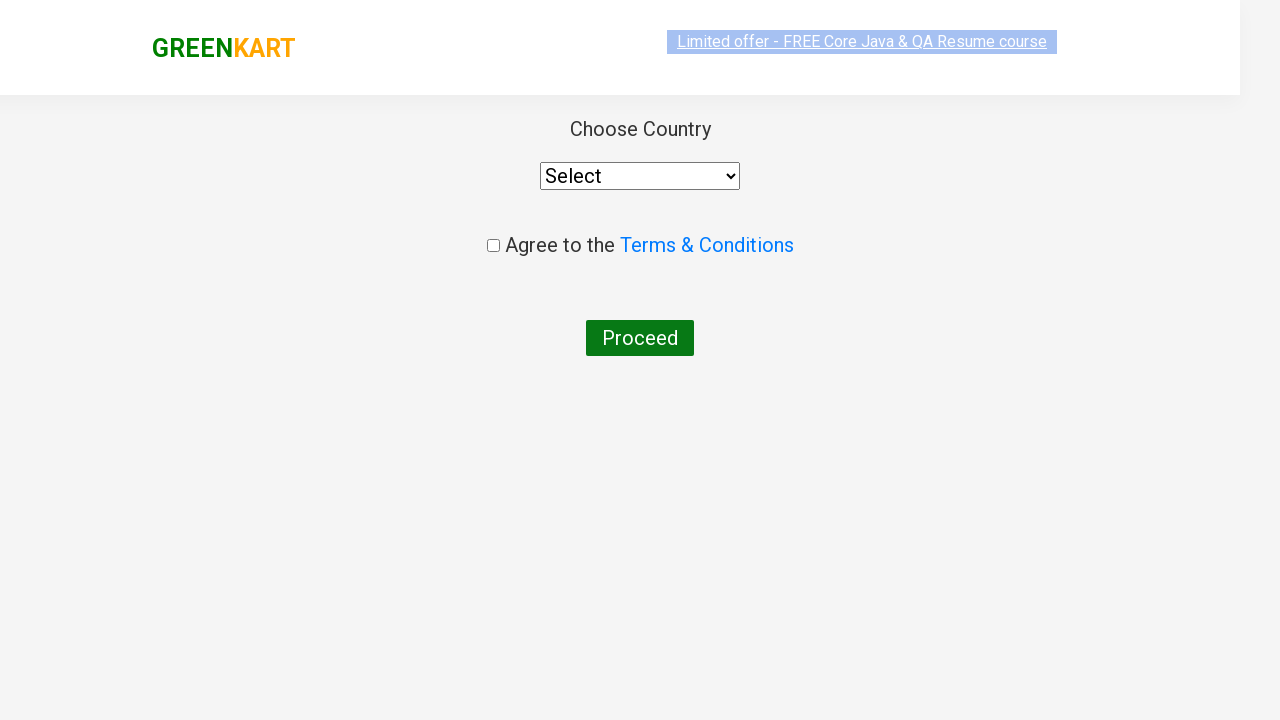